Tests static dropdown functionality by selecting options using three different methods: by index, by visible text, and by value attribute.

Starting URL: https://rahulshettyacademy.com/dropdownsPractise

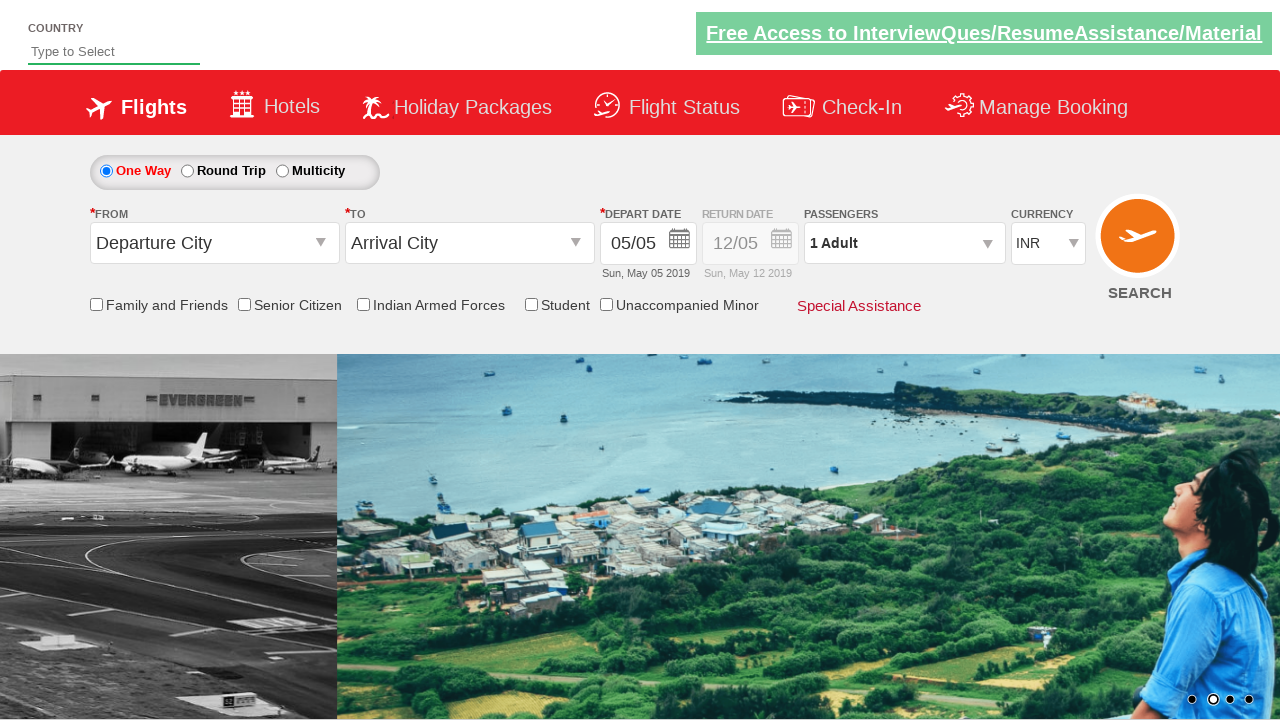

Selected dropdown option by index 3 (4th option) on #ctl00_mainContent_DropDownListCurrency
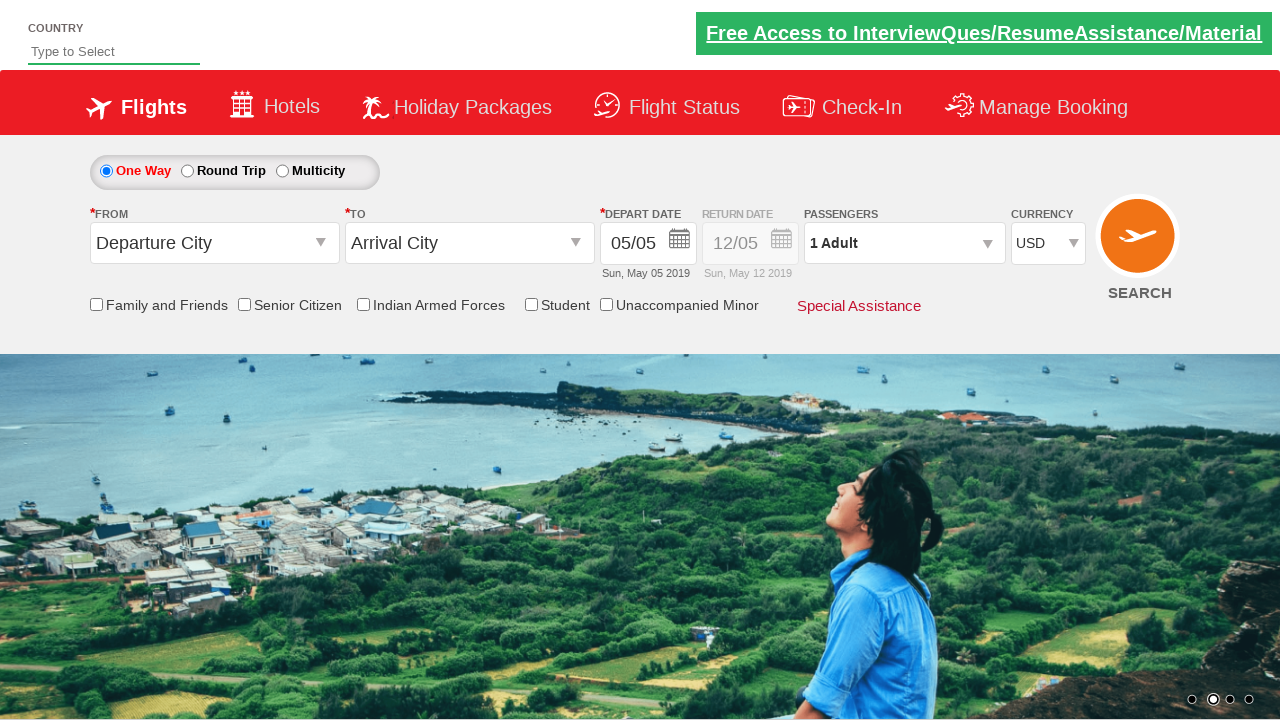

Selected dropdown option by visible text 'AED' on #ctl00_mainContent_DropDownListCurrency
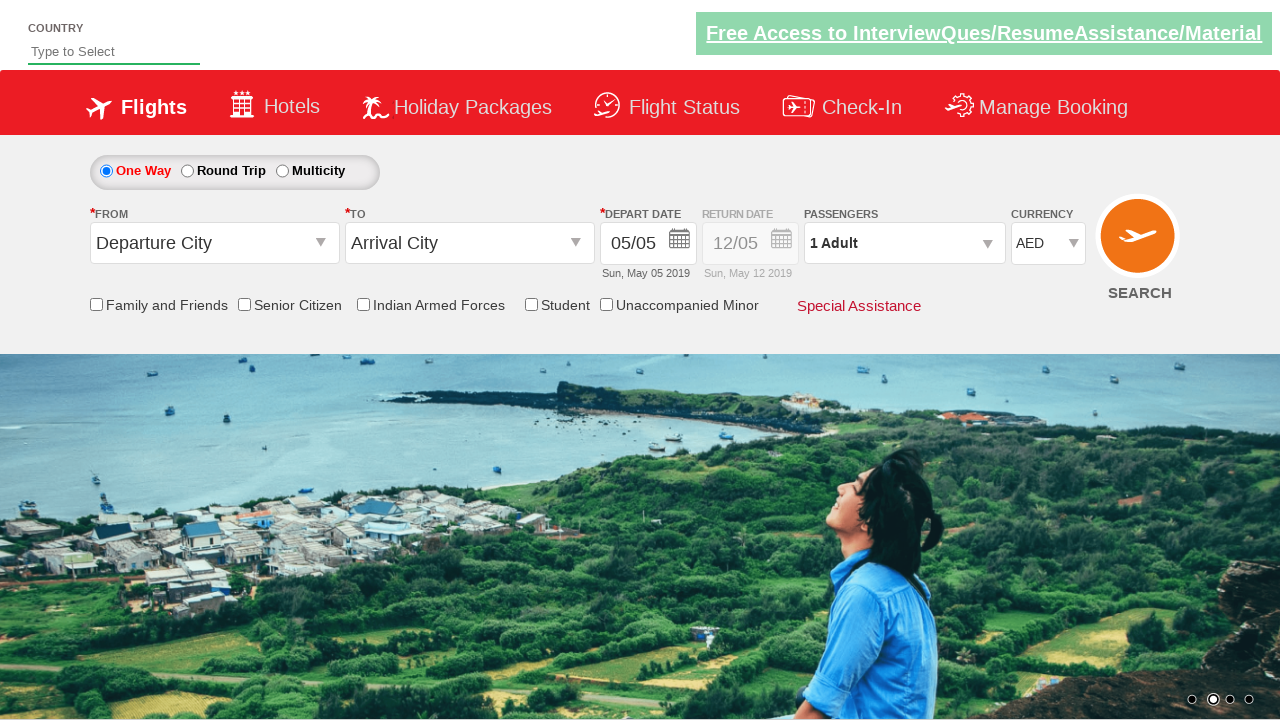

Selected dropdown option by value 'INR' on #ctl00_mainContent_DropDownListCurrency
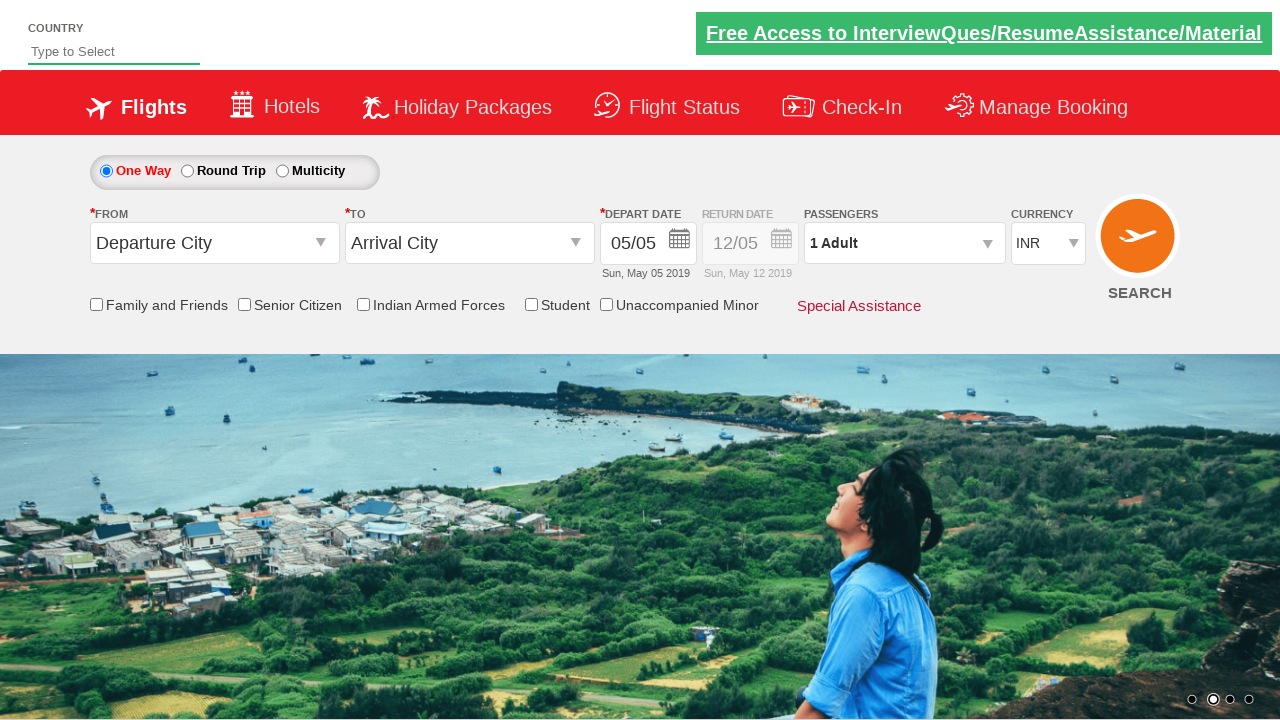

Verified dropdown final selection is 'INR'
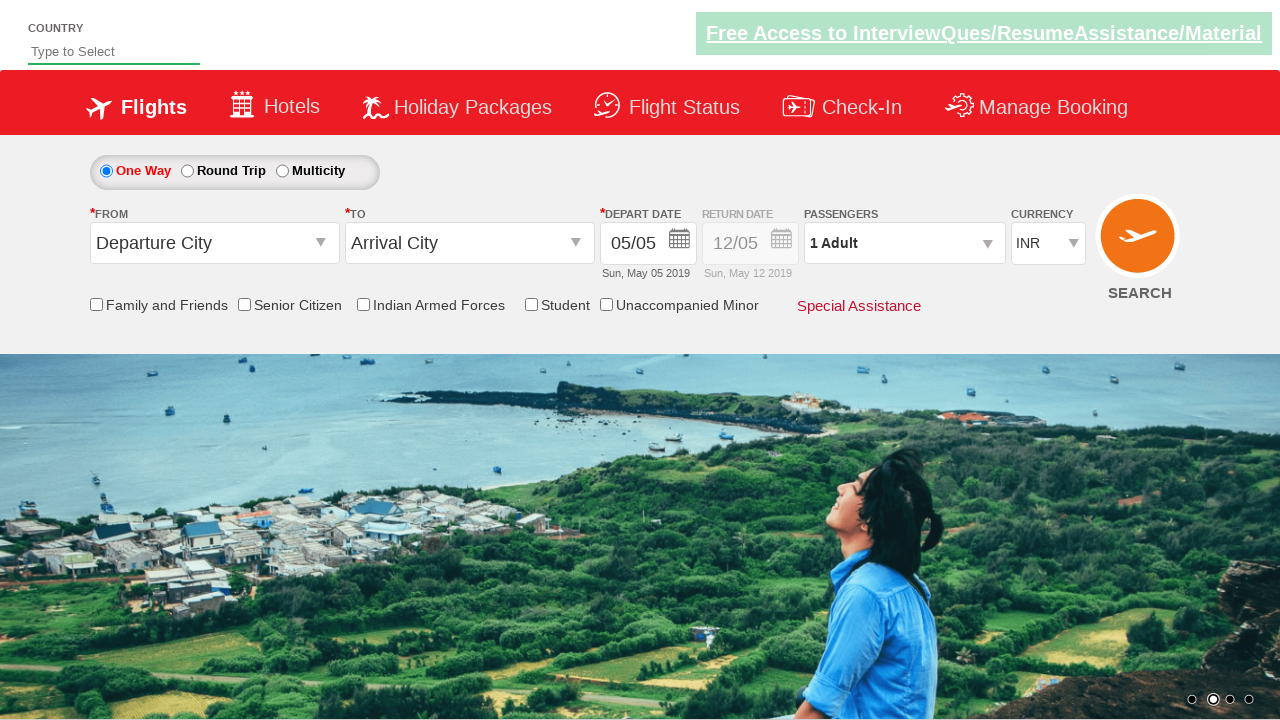

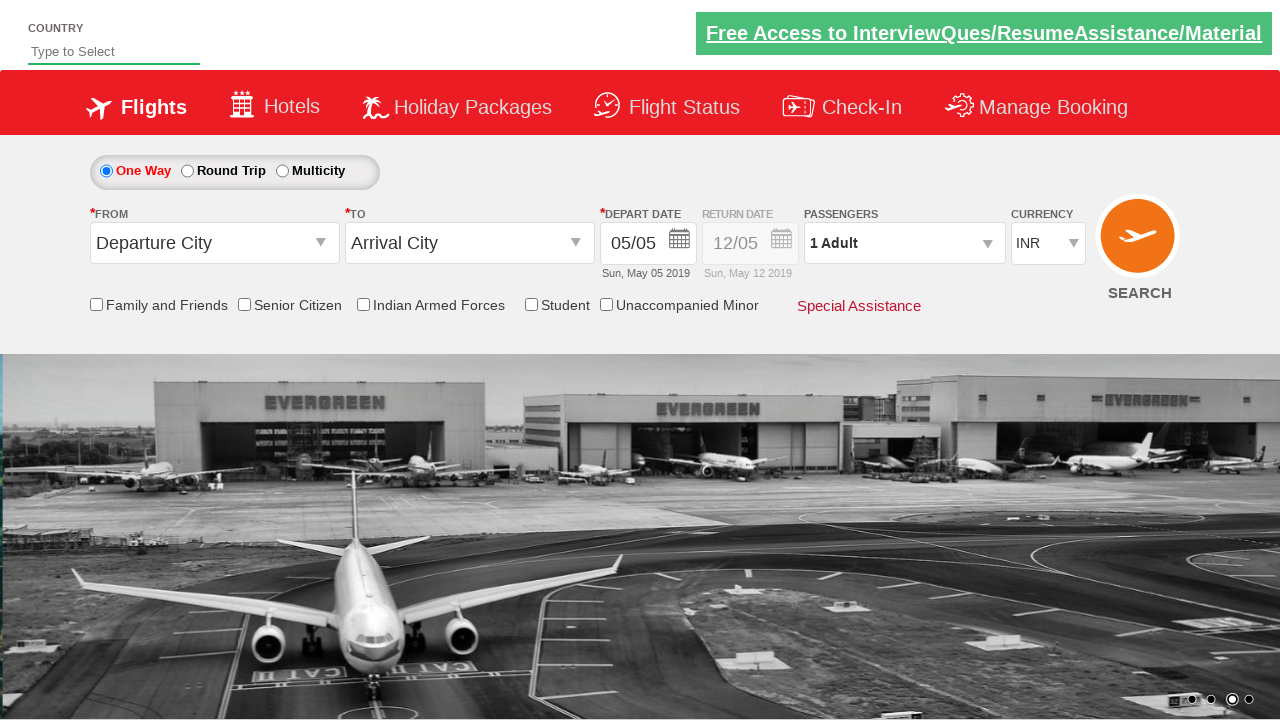